Opens the ADV.JS love demo page and waits for the DOM content to load. This is a basic navigation test to verify the page loads successfully.

Starting URL: https://love.demo.advjs.org/#/start

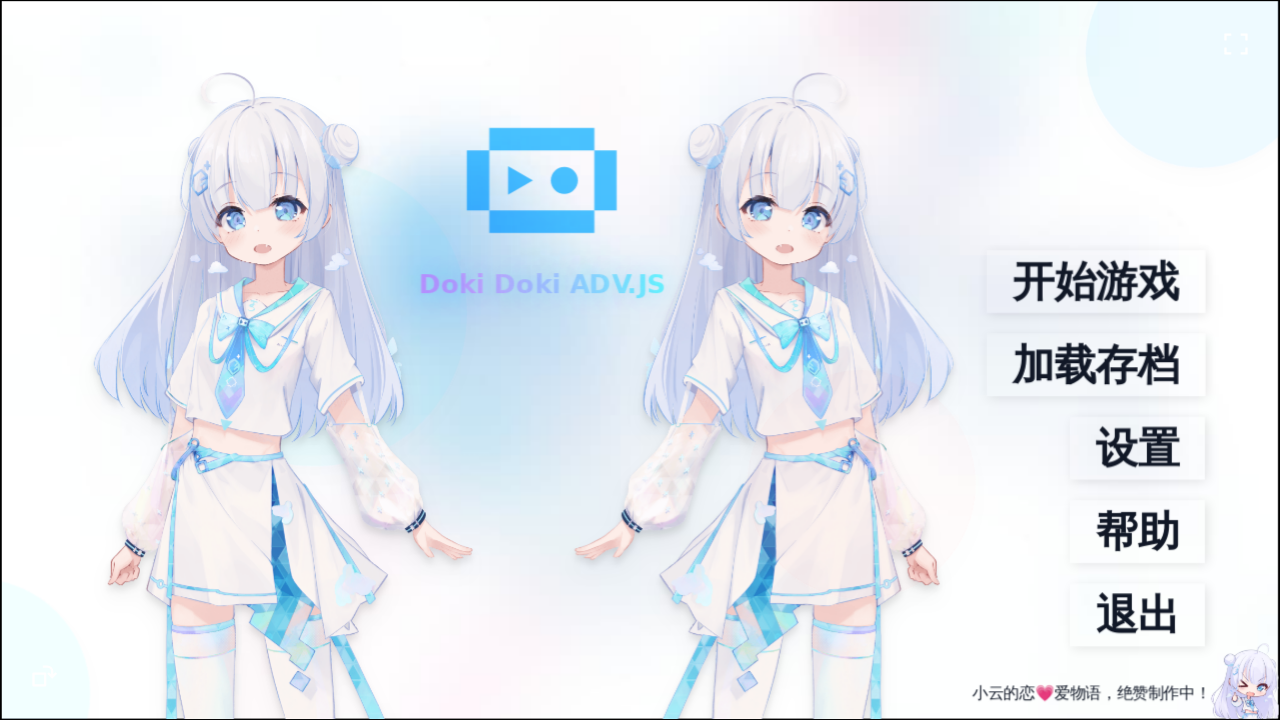

Waited for DOM content to load on ADV.JS love demo page
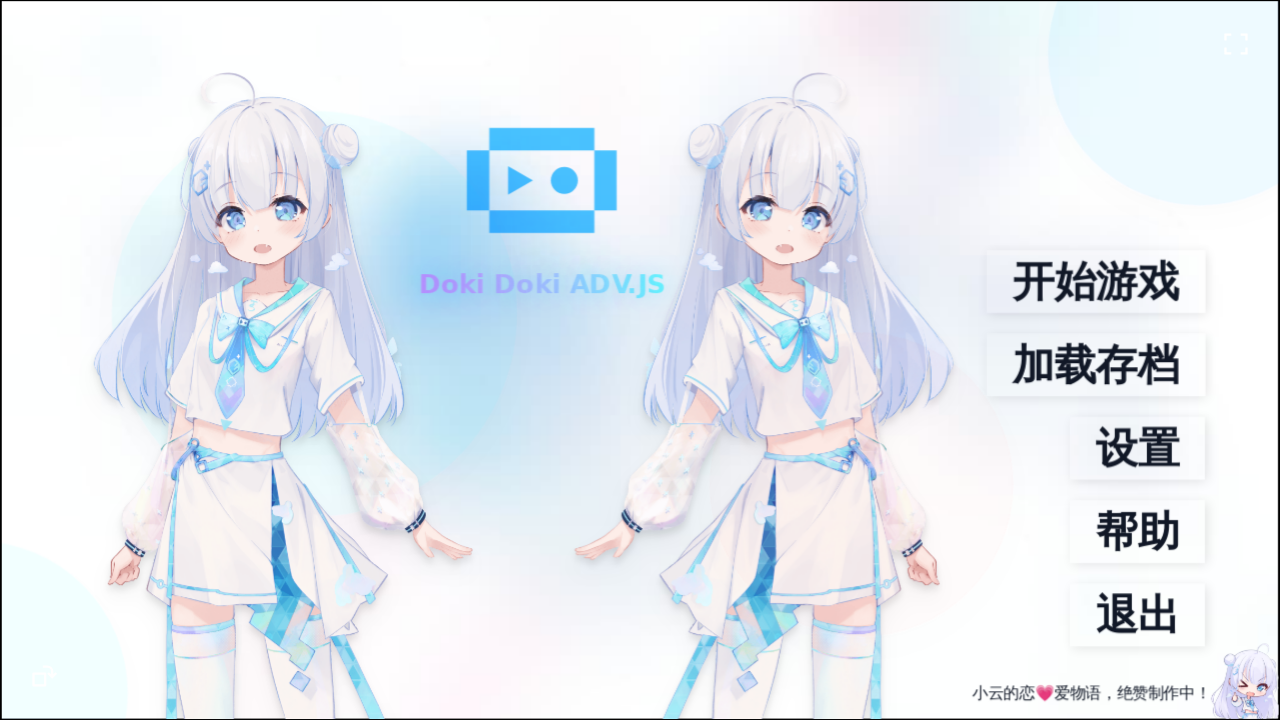

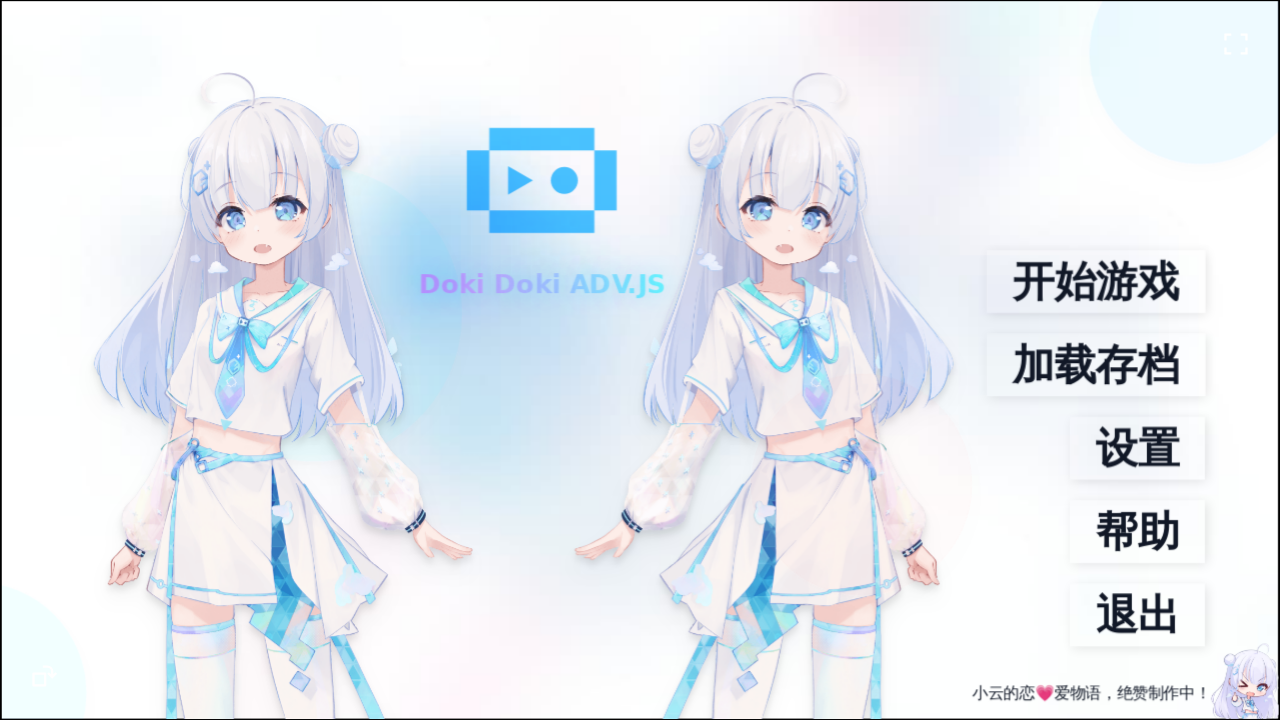